Tests sorting the Email column in ascending order by clicking the column header and verifying alphabetical sorting

Starting URL: http://the-internet.herokuapp.com/tables

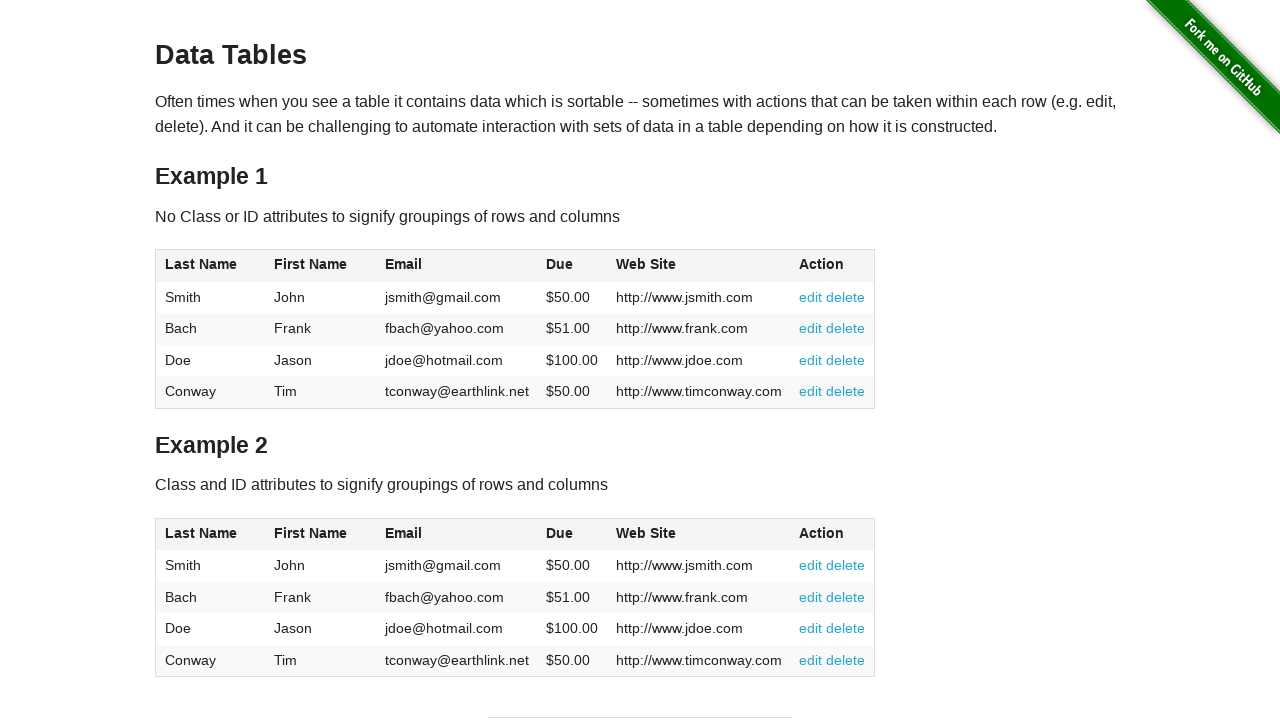

Clicked Email column header to sort in ascending order at (457, 266) on #table1 thead tr th:nth-of-type(3)
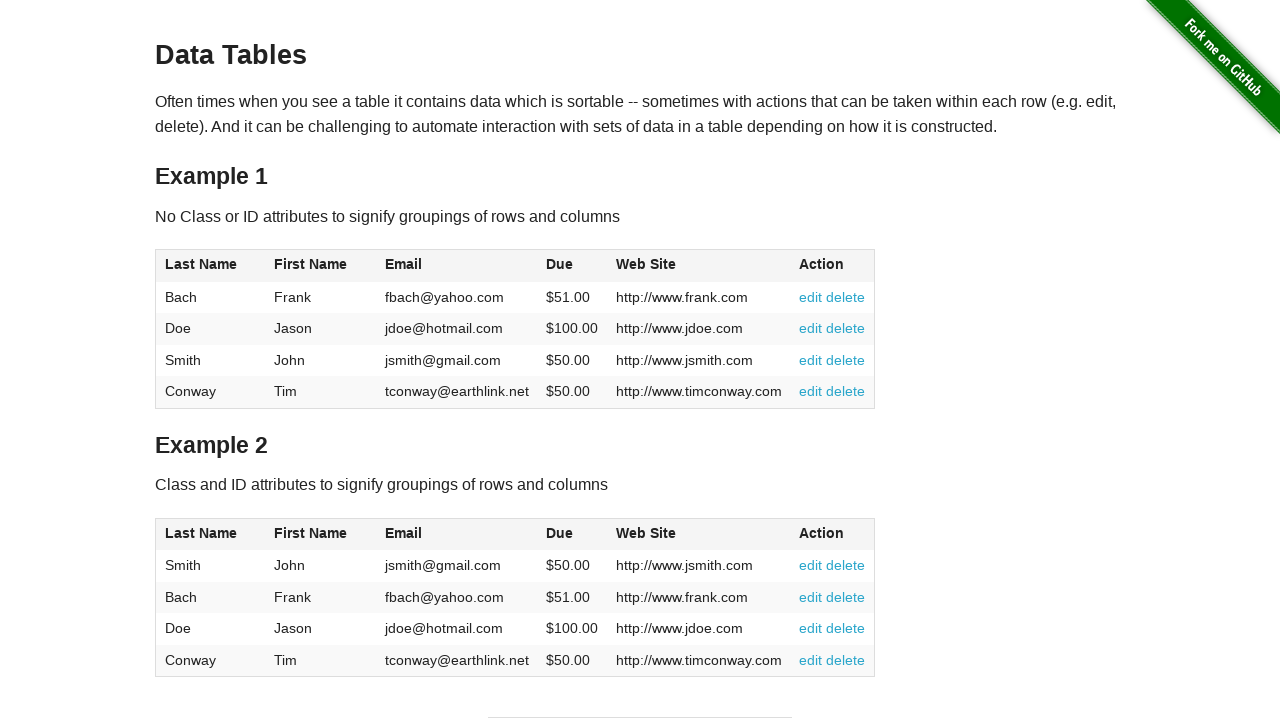

Table loaded and Email column is visible
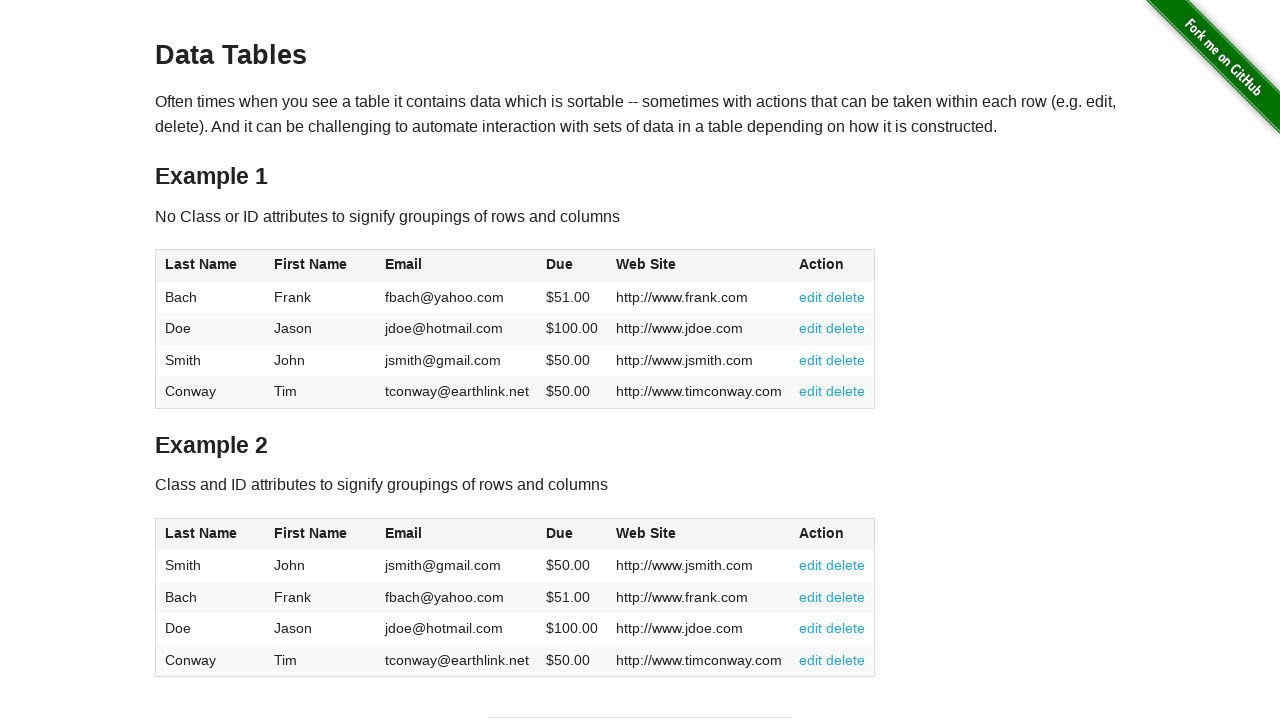

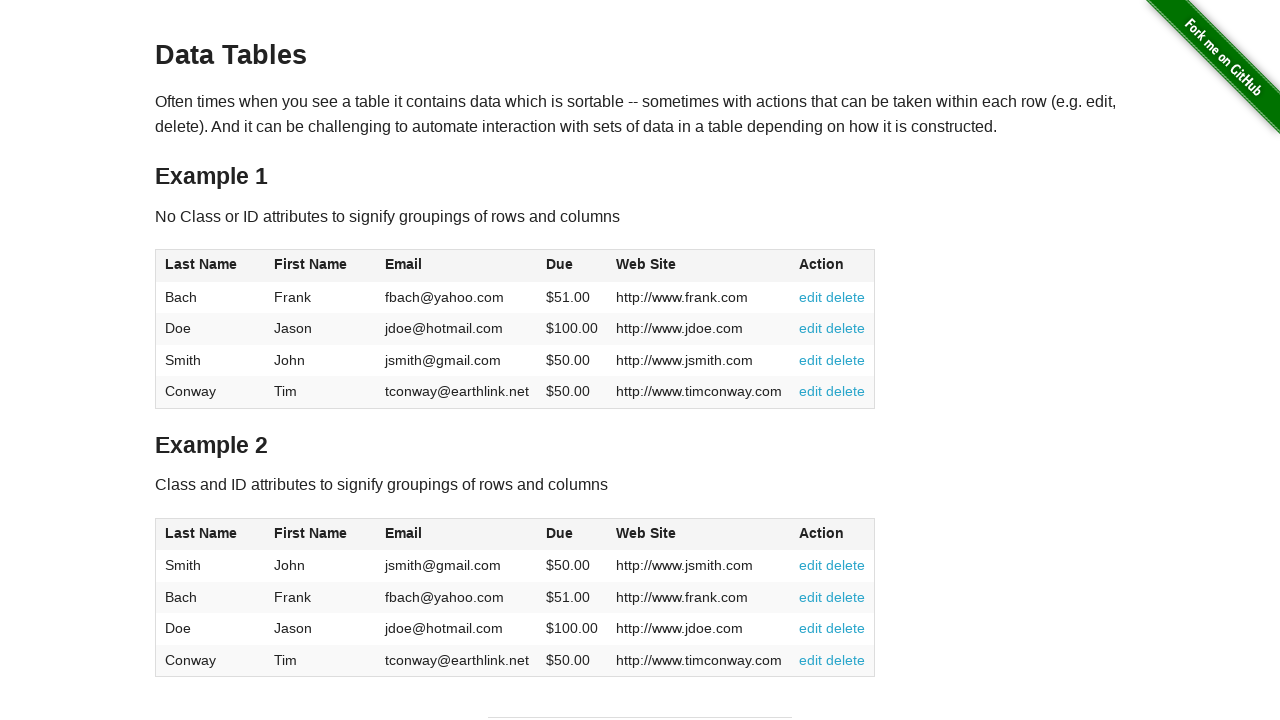